Tests the GreenCart landing page search functionality by entering a product shortname in the search box and waiting for filtered product results to appear

Starting URL: https://rahulshettyacademy.com/seleniumPractise/#/

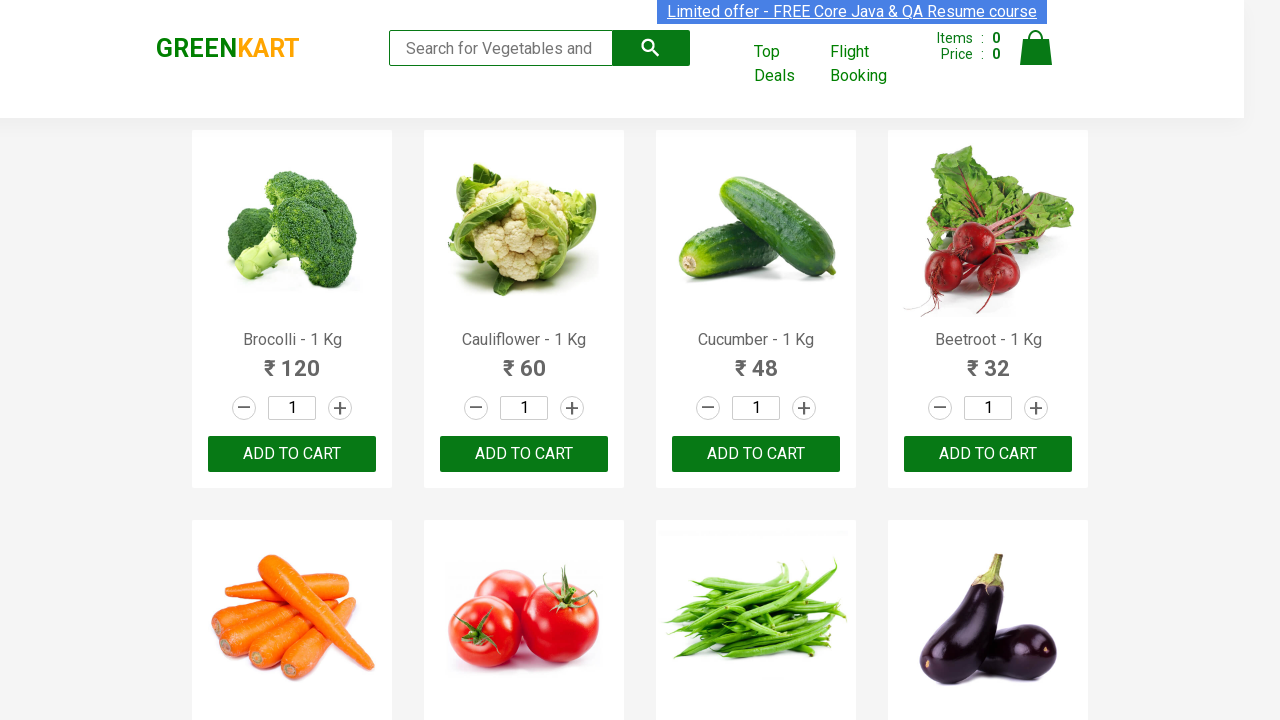

Entered 'tom' in the search box on input[type='search']
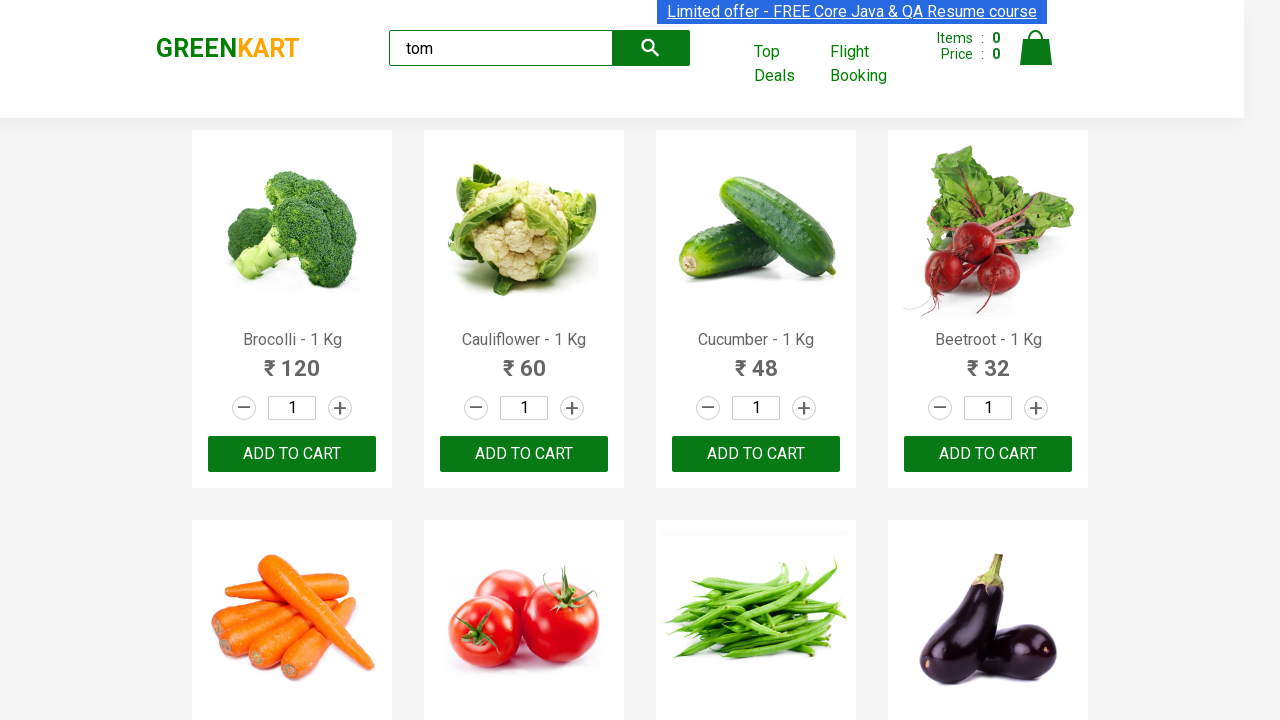

Waited 2 seconds for search results to filter
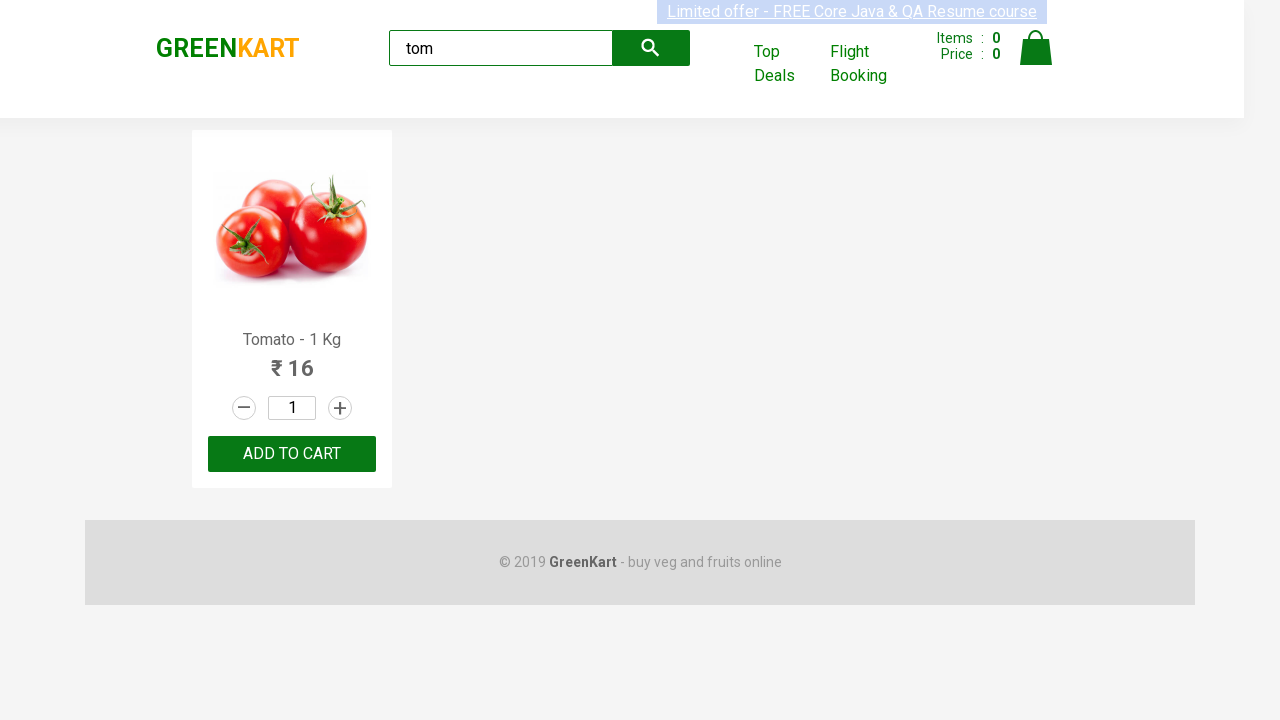

Product name element appeared in filtered results
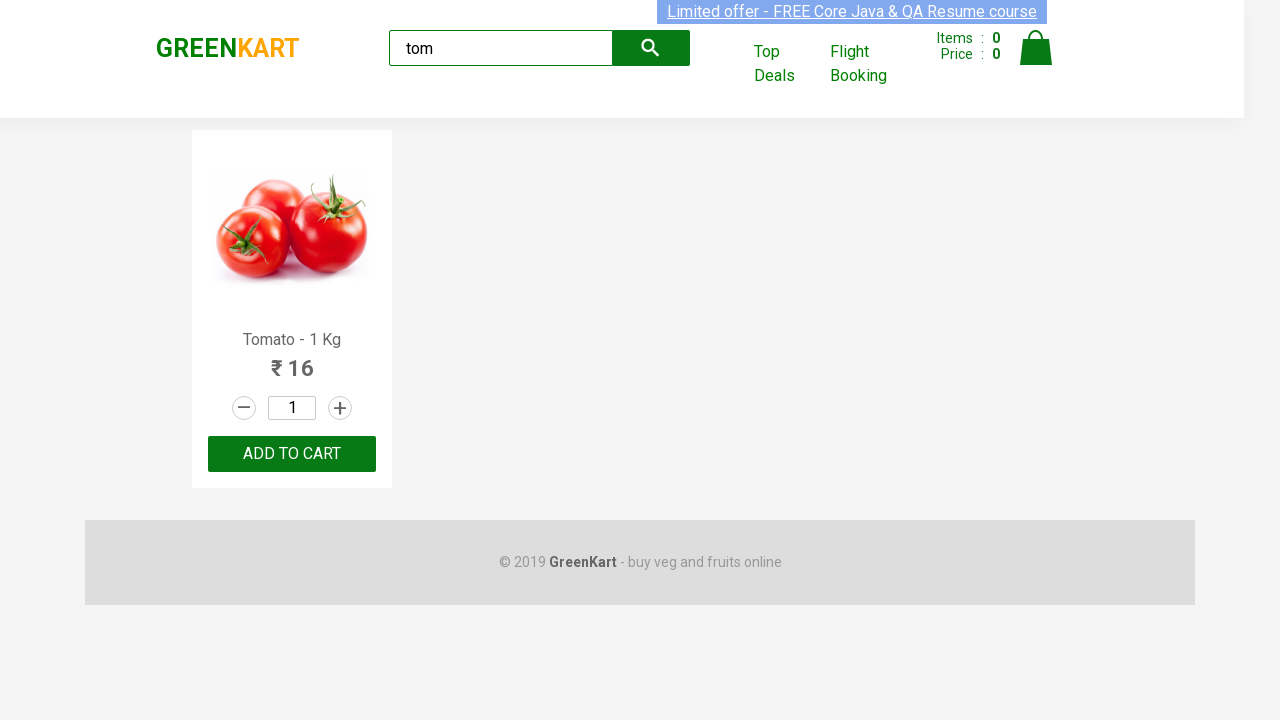

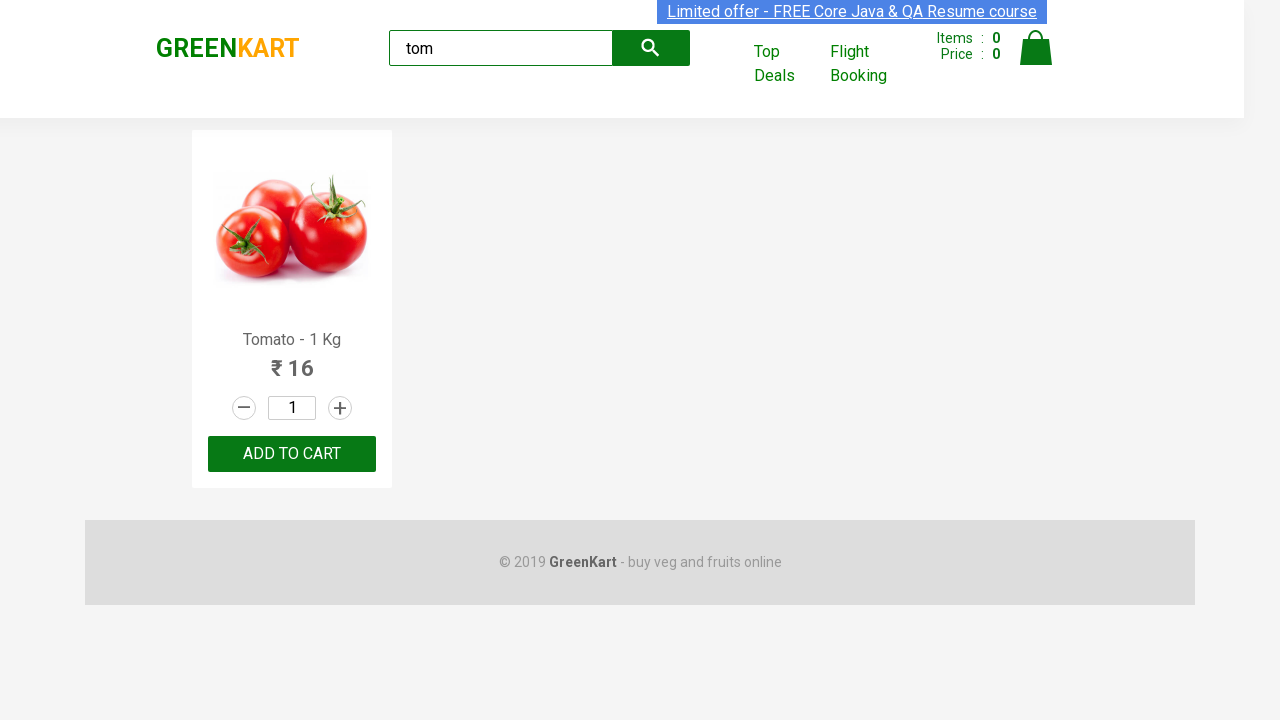